Navigates to a practice automation page, scrolls to a table, and interacts with table elements to verify table data is displayed correctly

Starting URL: https://rahulshettyacademy.com/AutomationPractice/

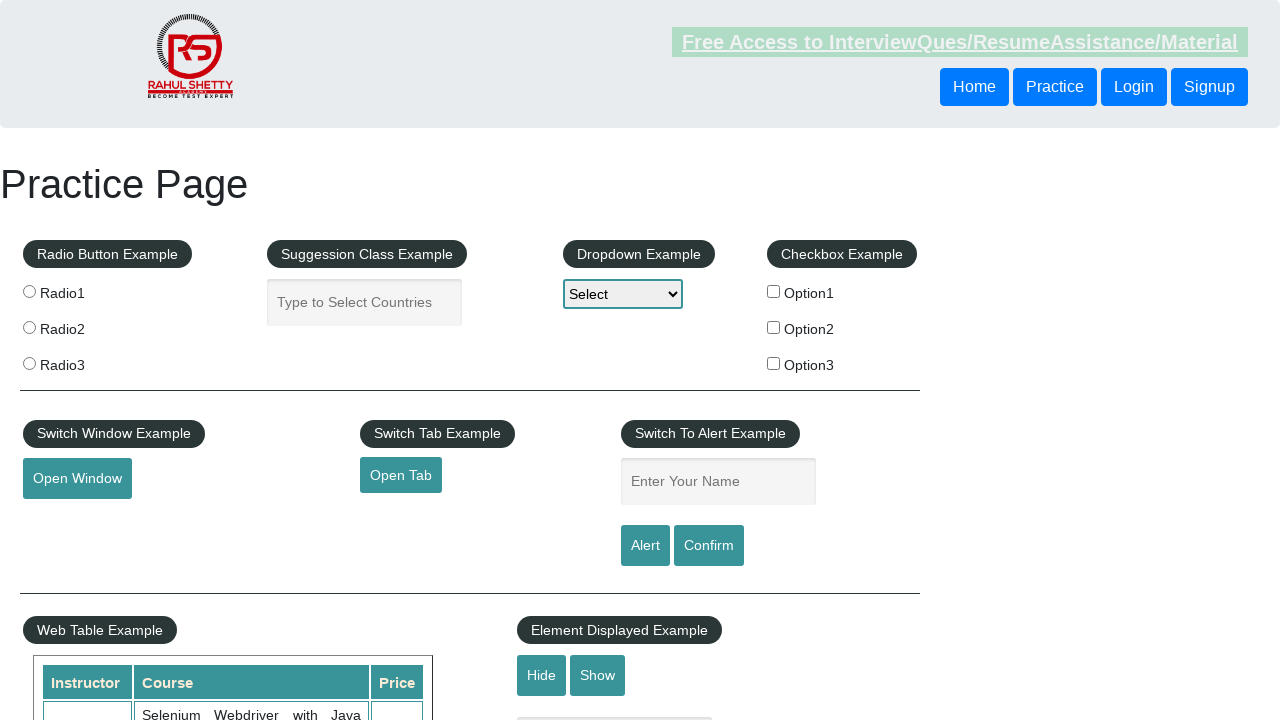

Scrolled down 400 pixels to reveal table
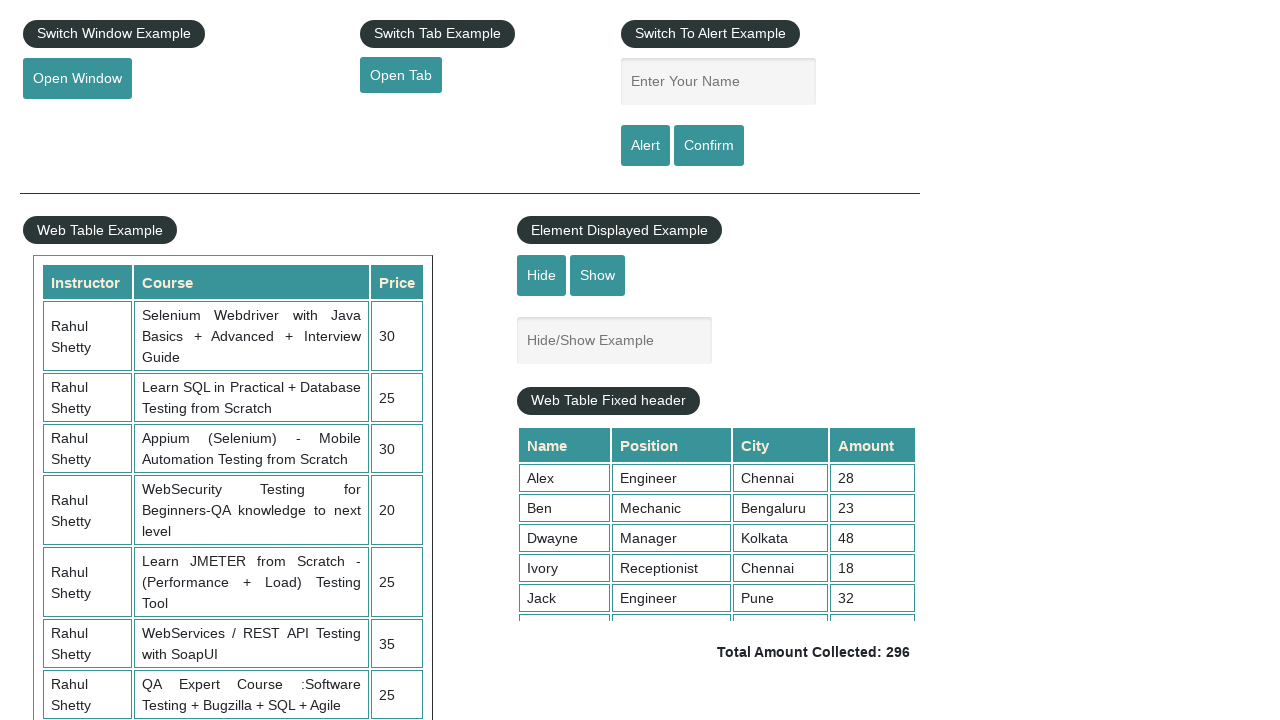

Table with class 'table-display' is now visible
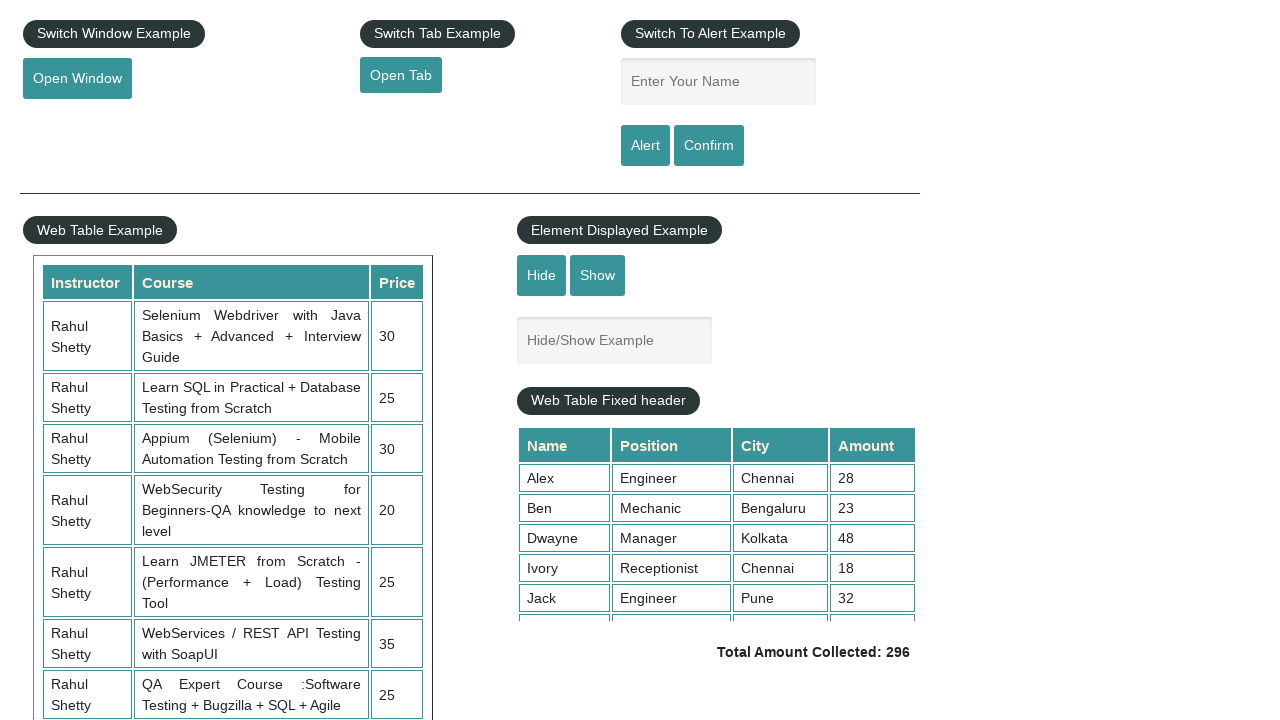

Price column (3rd column) elements verified to be present
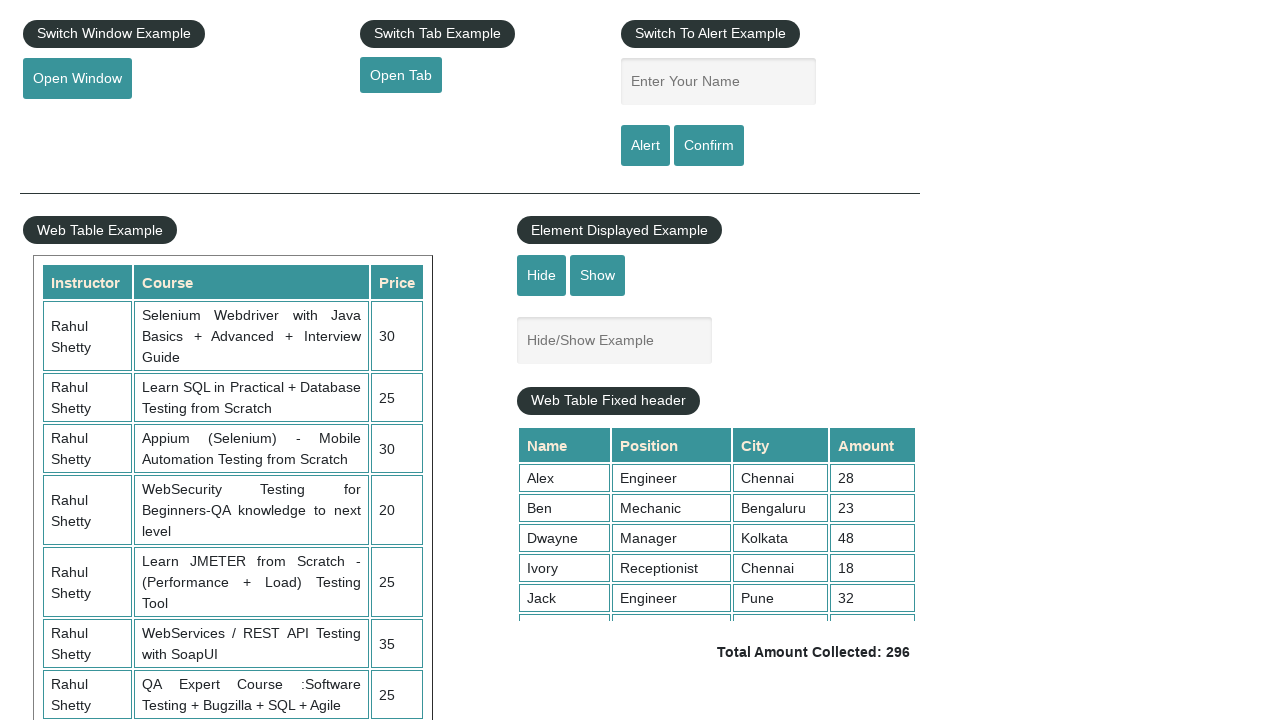

Table rows in tbody element verified to be present
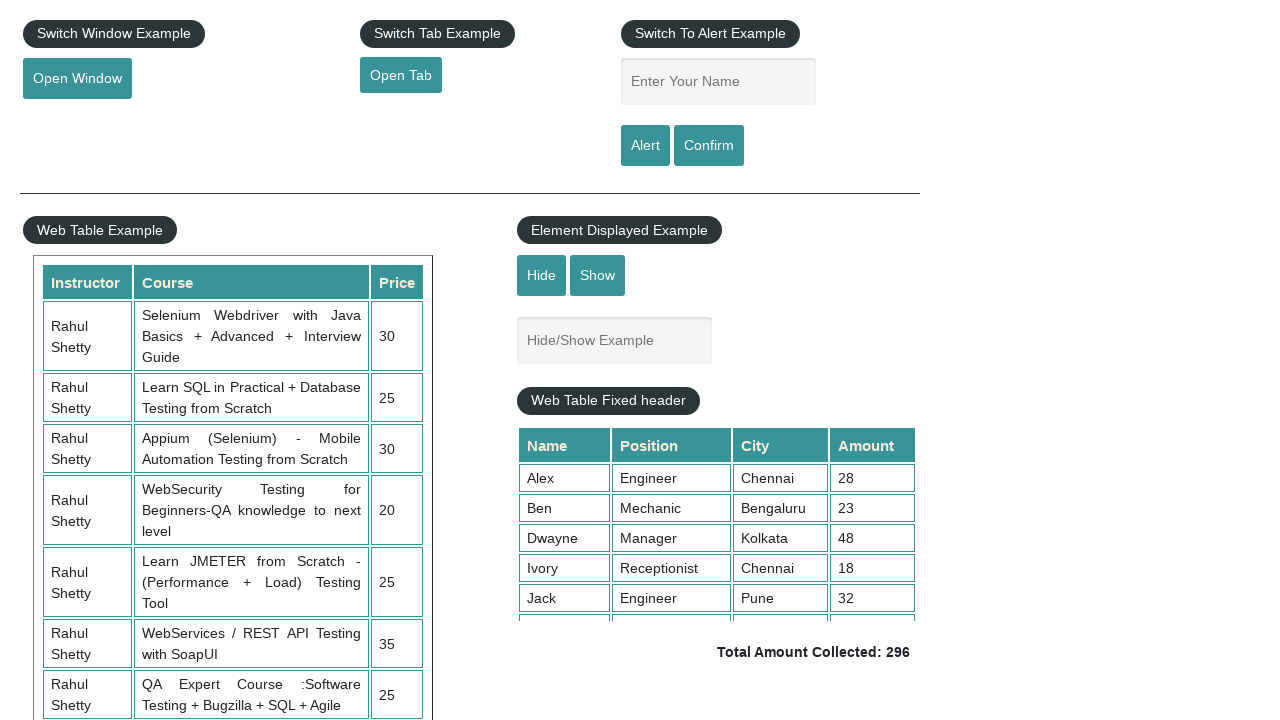

Table header columns verified to be present
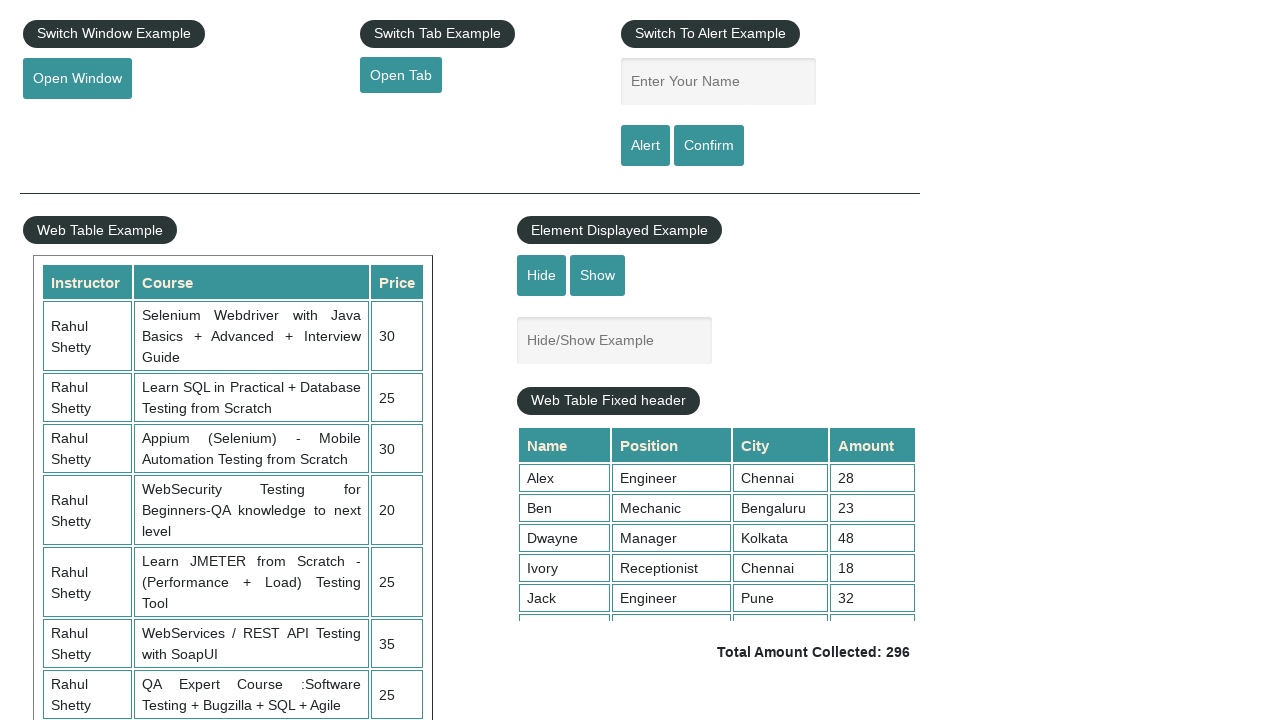

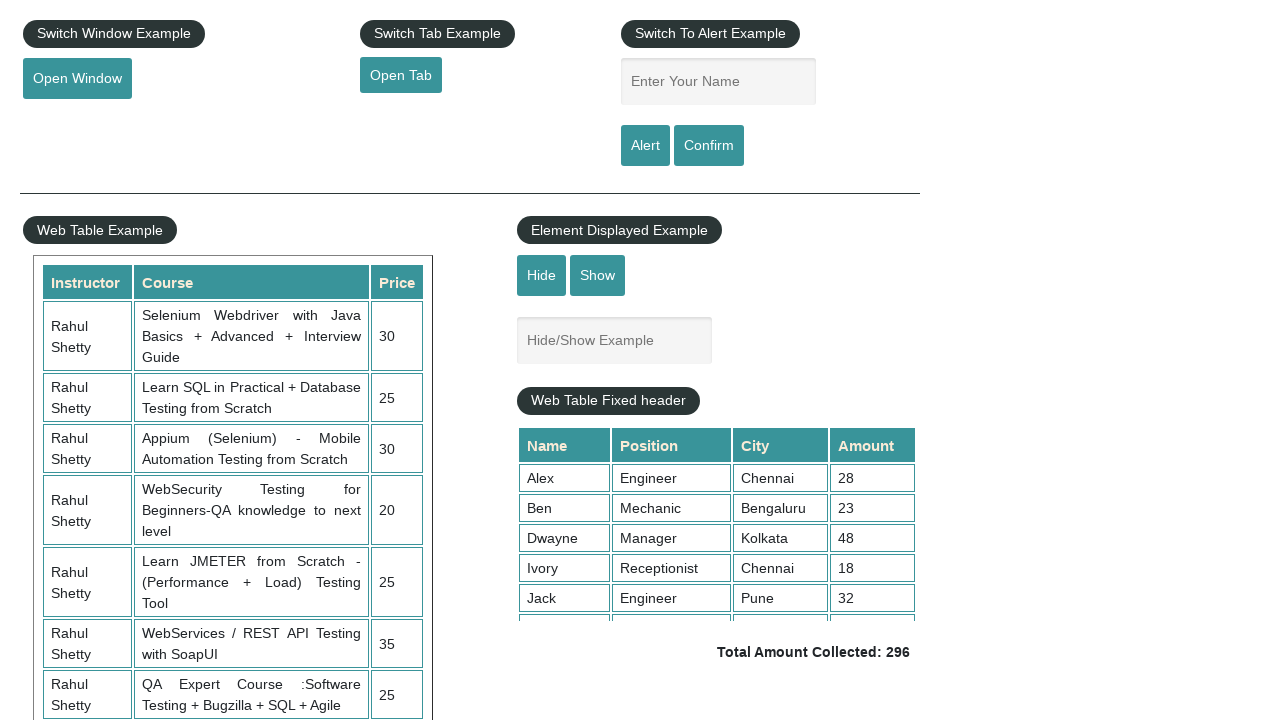